Tests radio button selection functionality by clicking the Yes radio button and verifying the selection

Starting URL: https://demoqa.com/radio-button

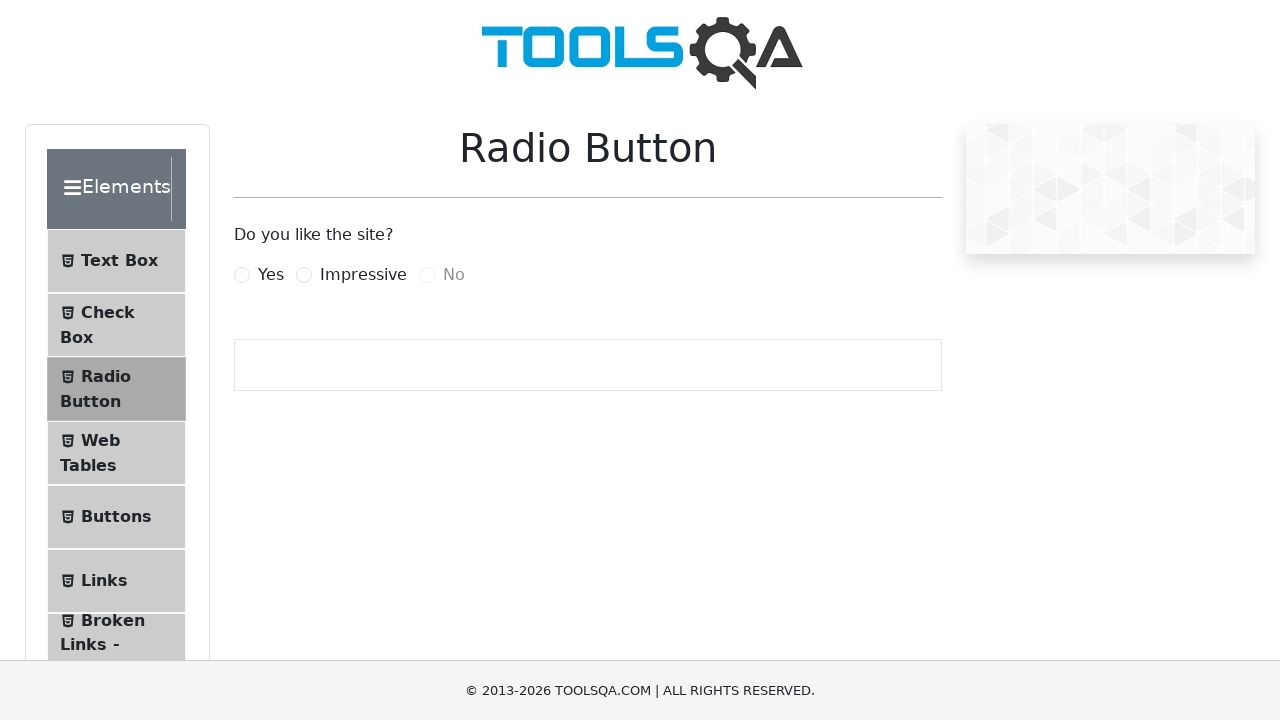

Clicked the Yes radio button at (271, 275) on xpath=//label[@for='yesRadio']
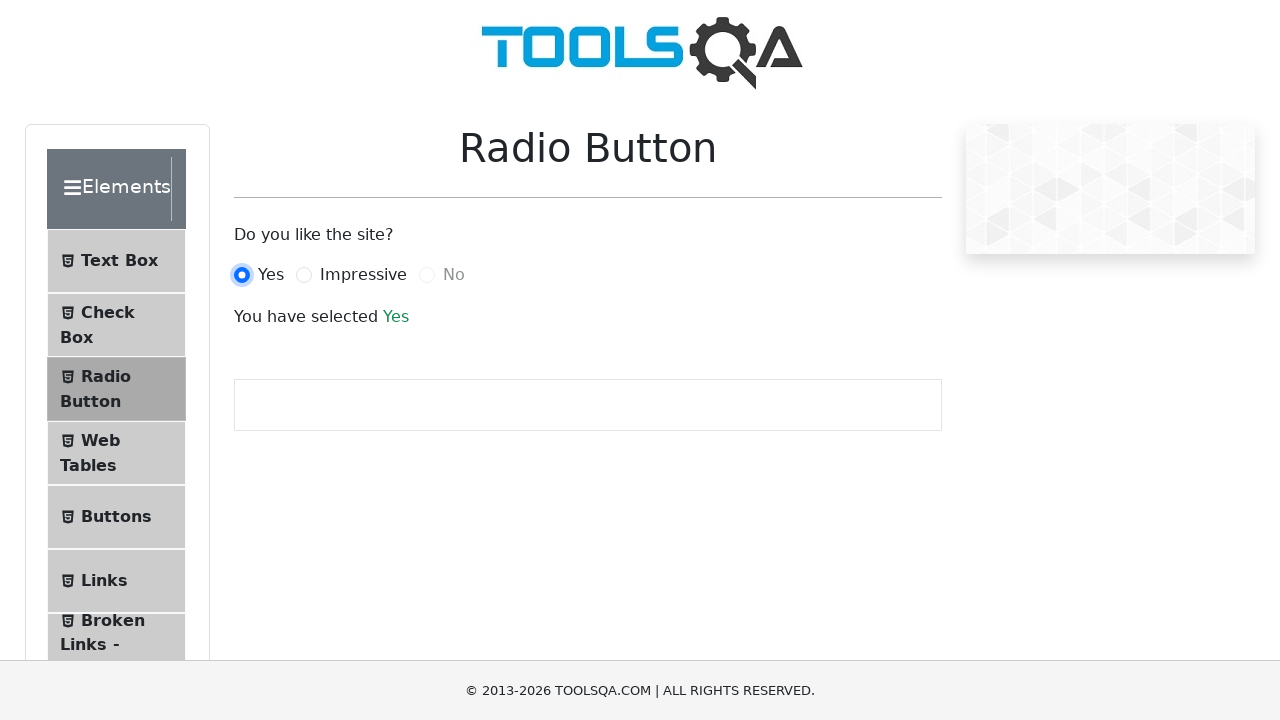

Success message appeared confirming radio button selection
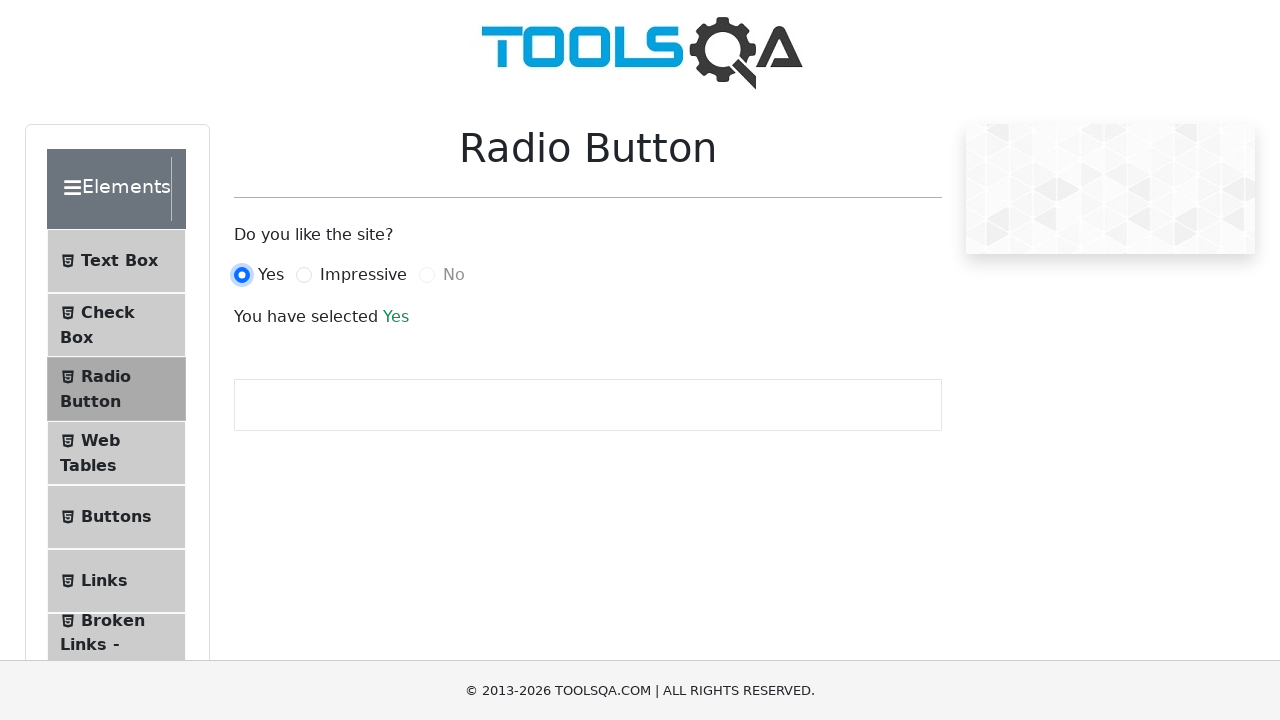

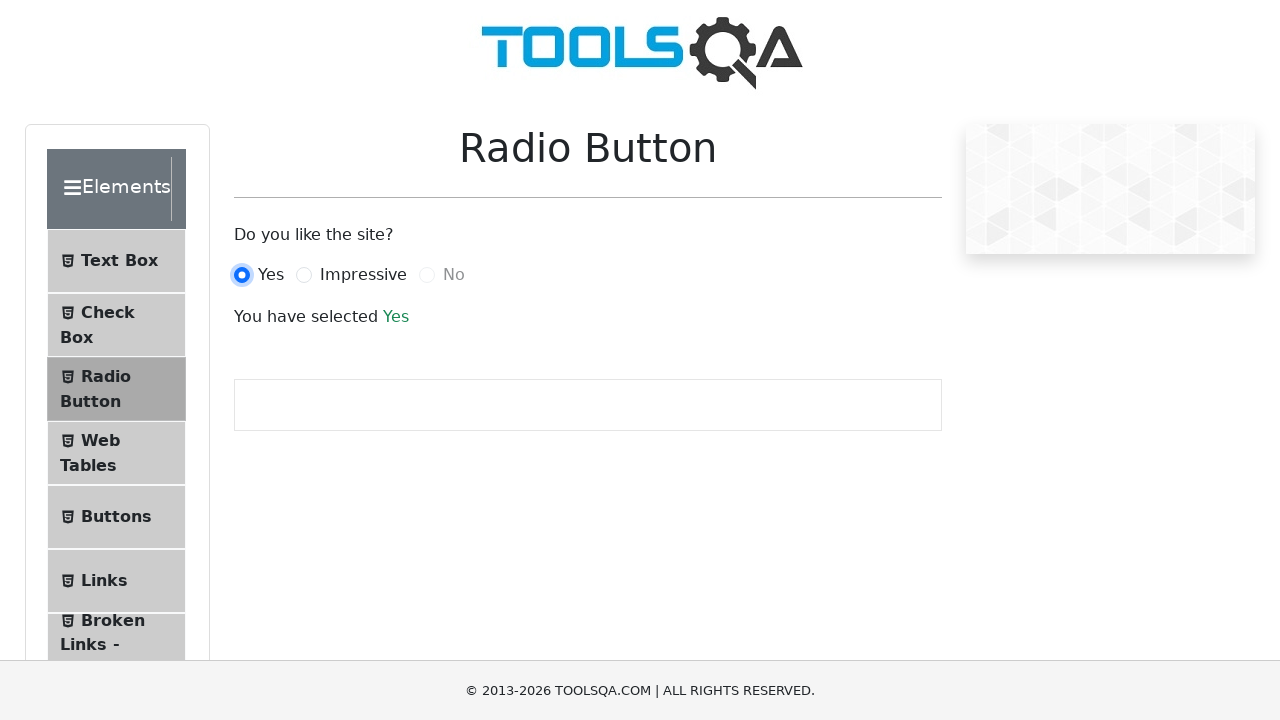